Tests alert popup handling by clicking a button that triggers an alert, waiting for the alert to appear, and accepting it

Starting URL: https://demo.automationtesting.in/Alerts.html

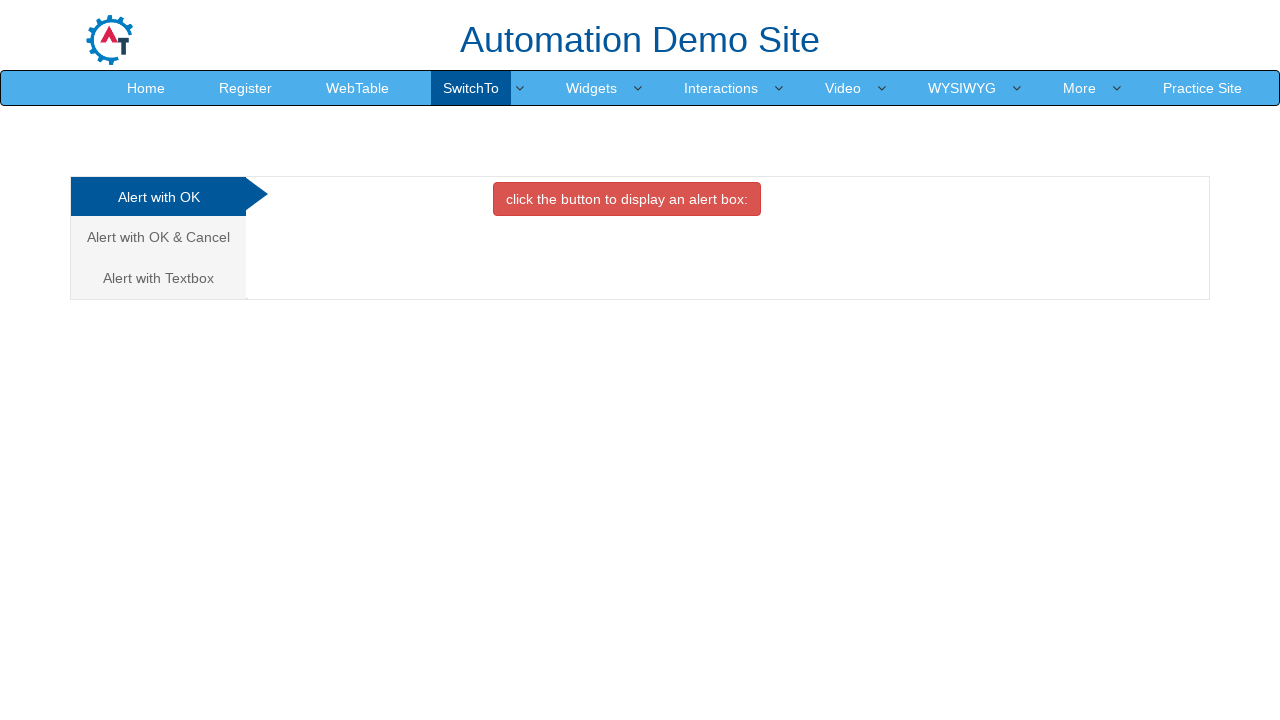

Clicked danger button to trigger alert at (627, 199) on button.btn.btn-danger
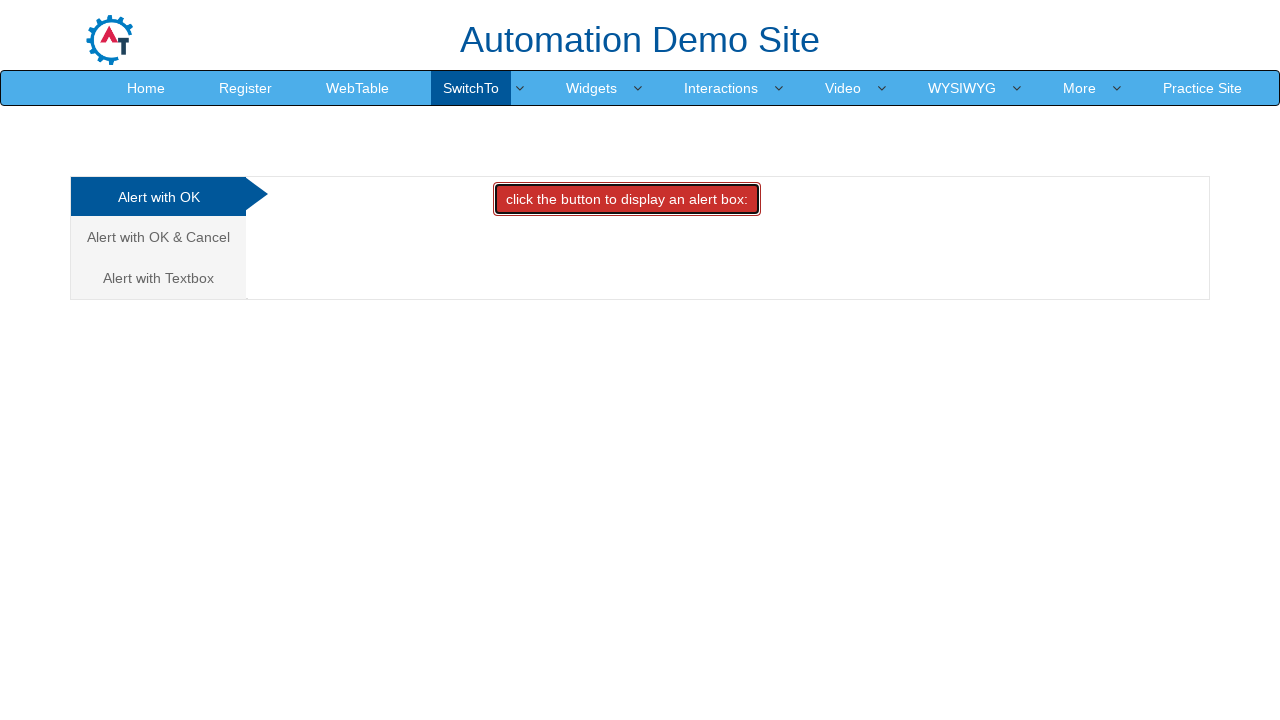

Set up dialog handler to accept alerts
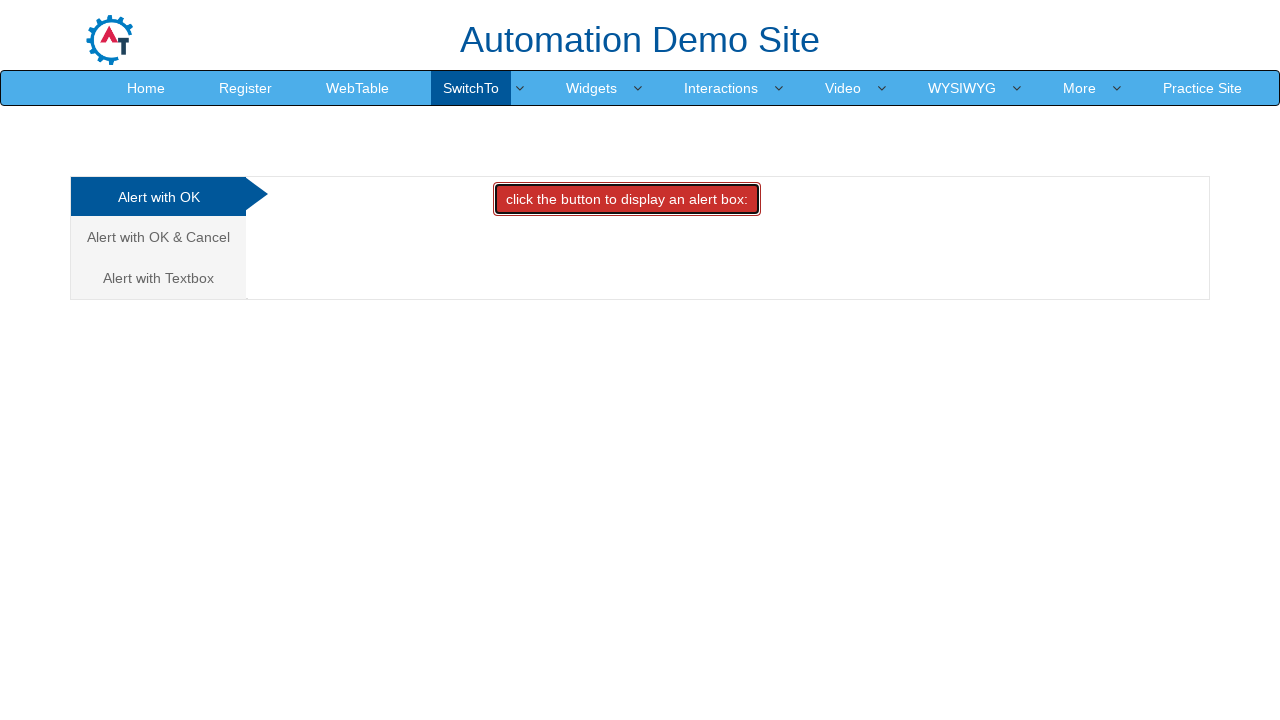

Clicked danger button again with handler active at (627, 199) on button.btn.btn-danger
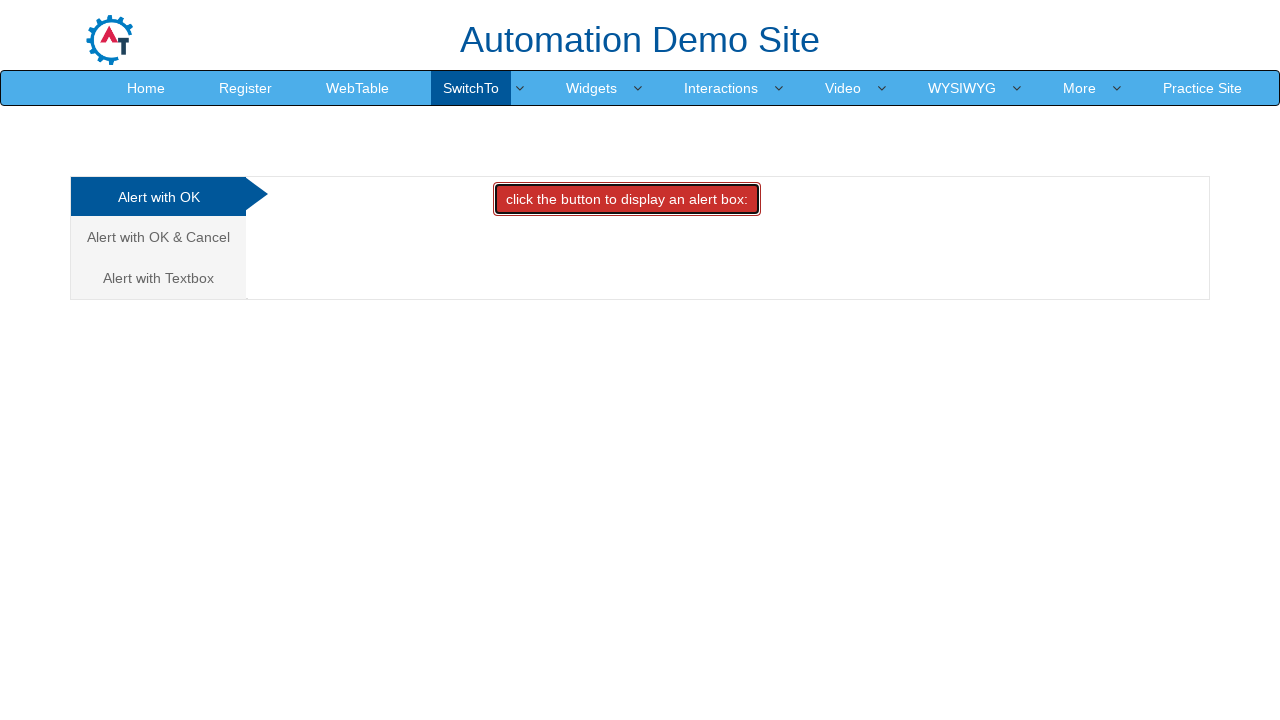

Waited for dialog interaction to complete
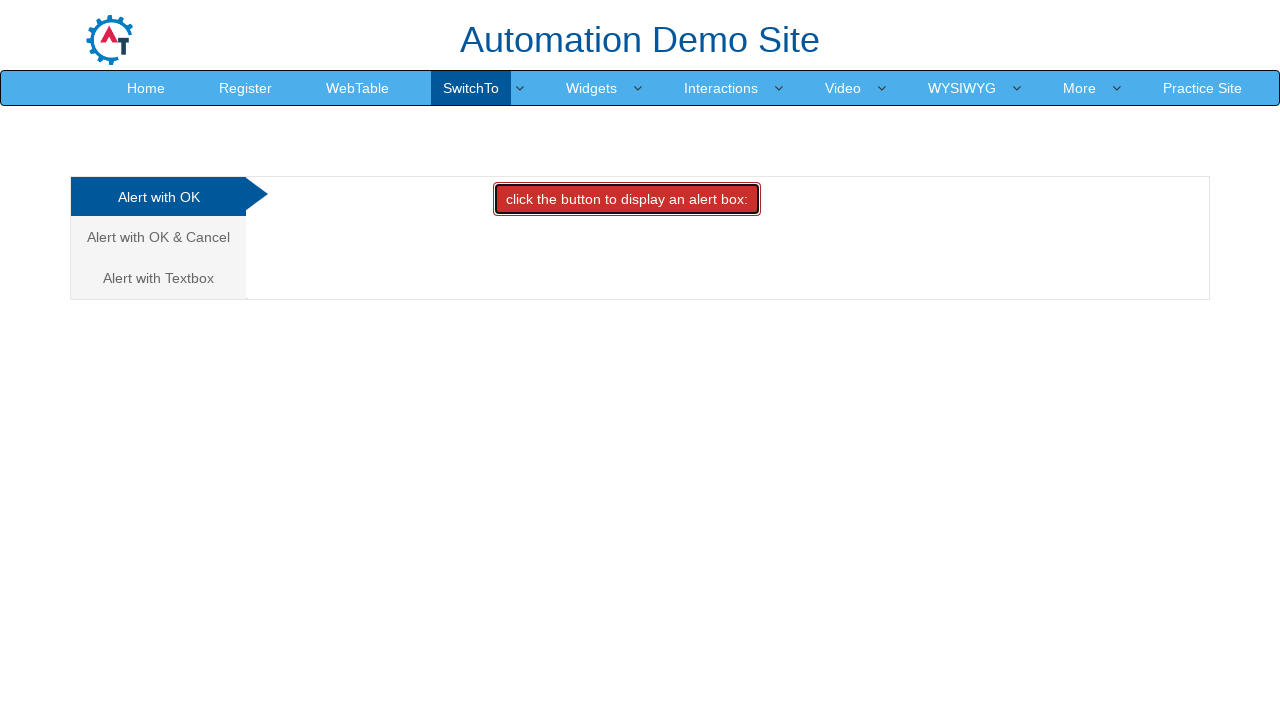

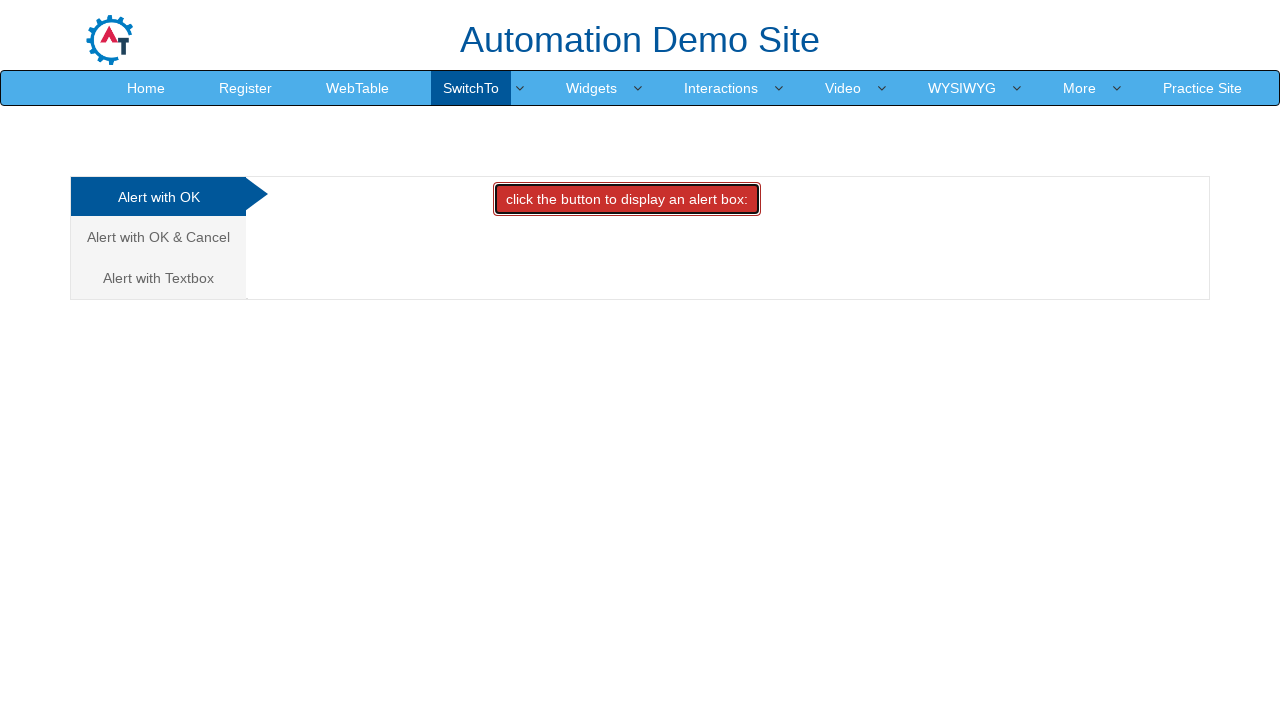